Tests the category navigation on Demoblaze e-commerce site by clicking on the Laptops category and verifying that laptop products are displayed in the product list.

Starting URL: https://www.demoblaze.com

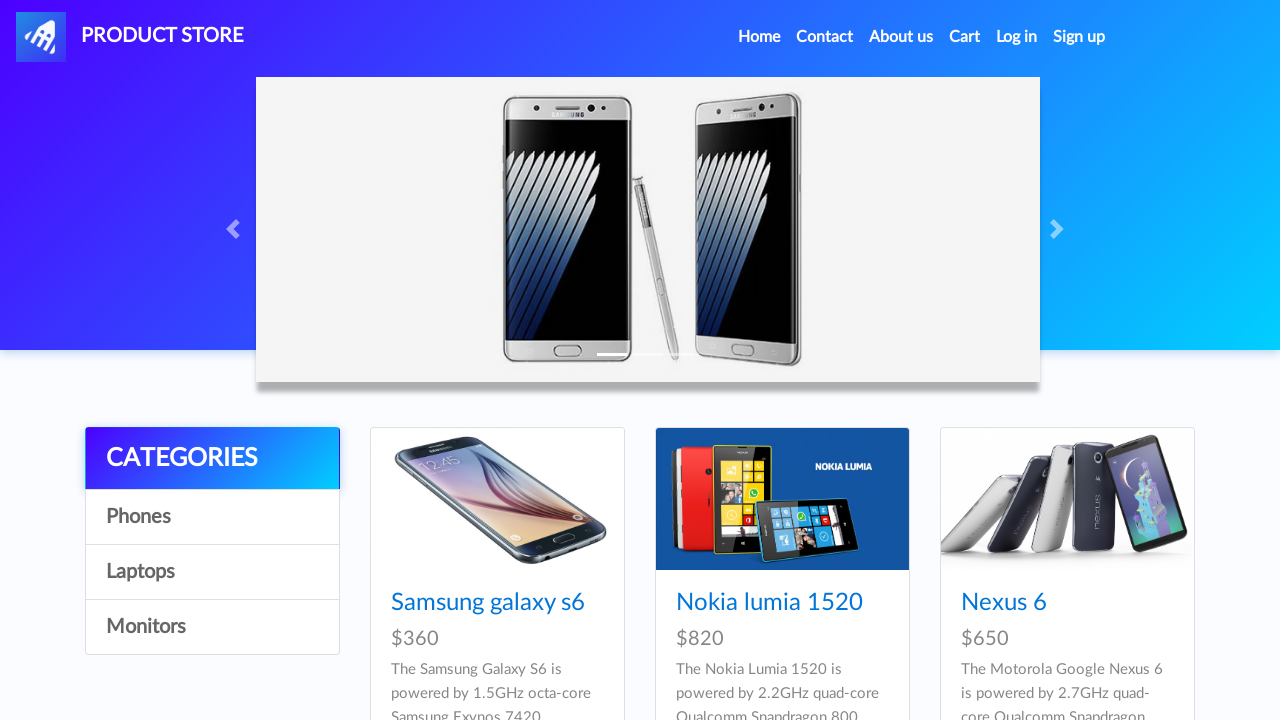

Waited for category navigation element to load
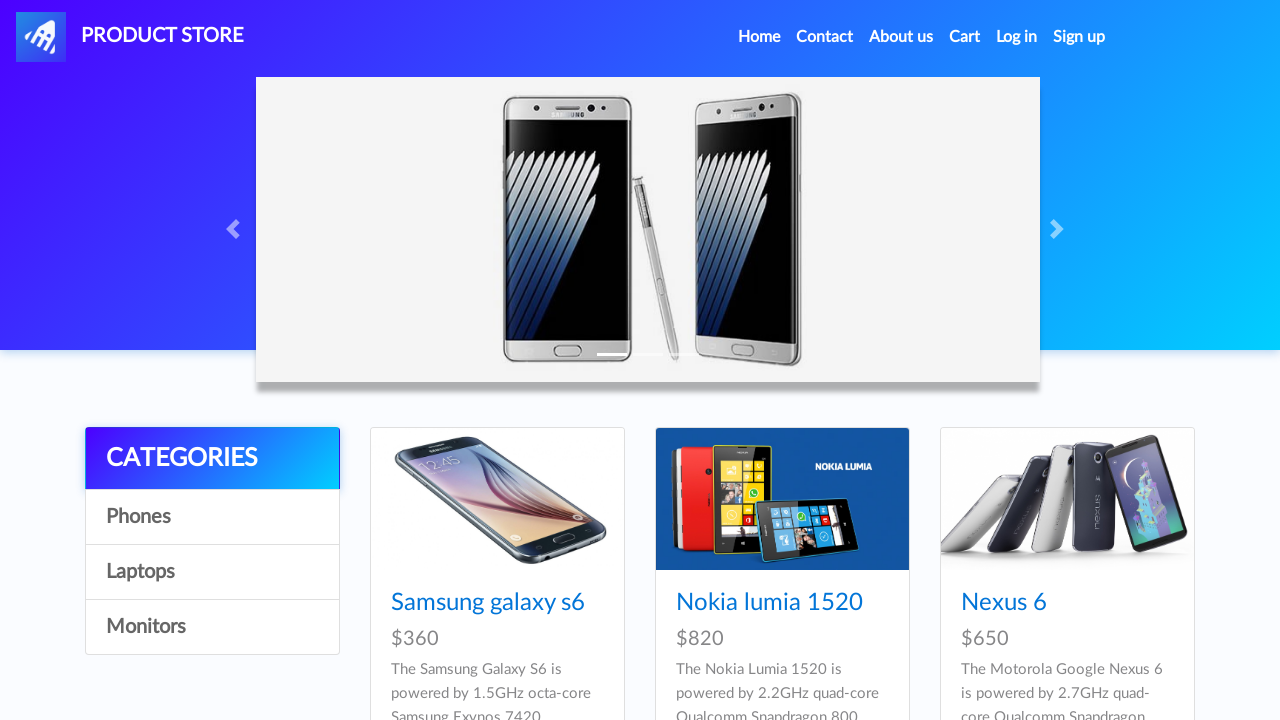

Clicked on Laptops category at (212, 572) on a:has-text('Laptops')
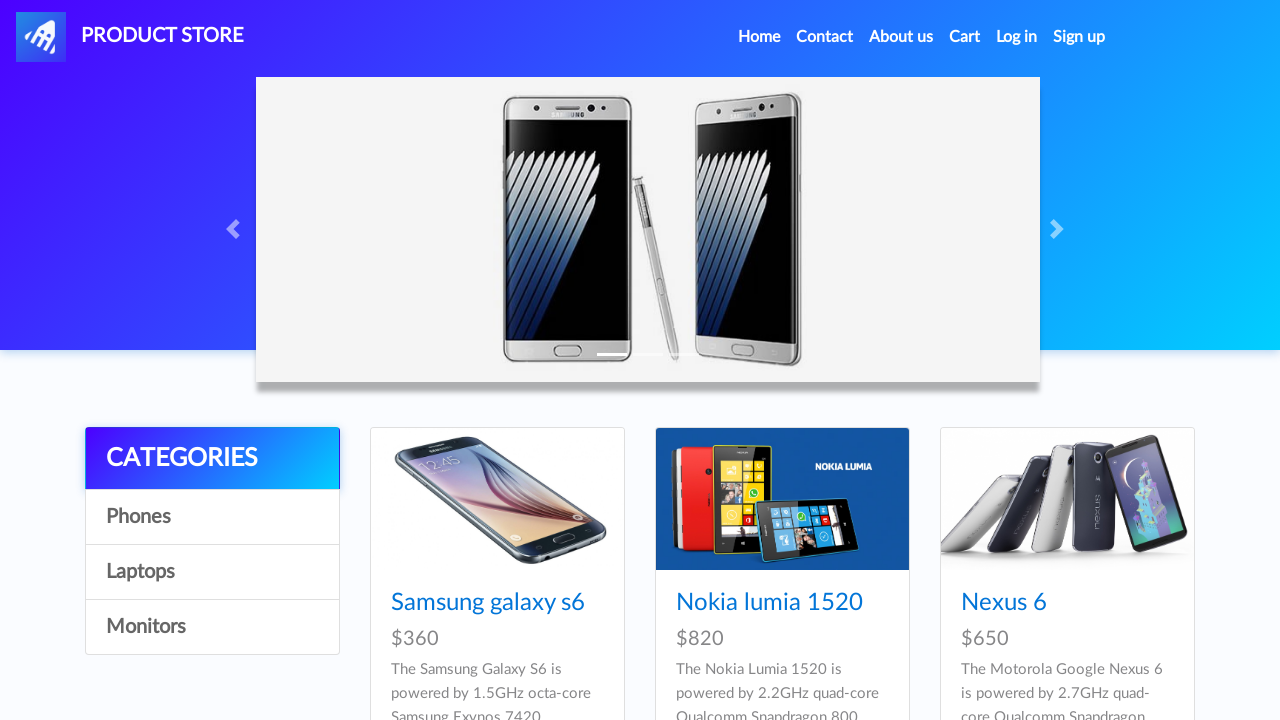

Waited for category filter to apply
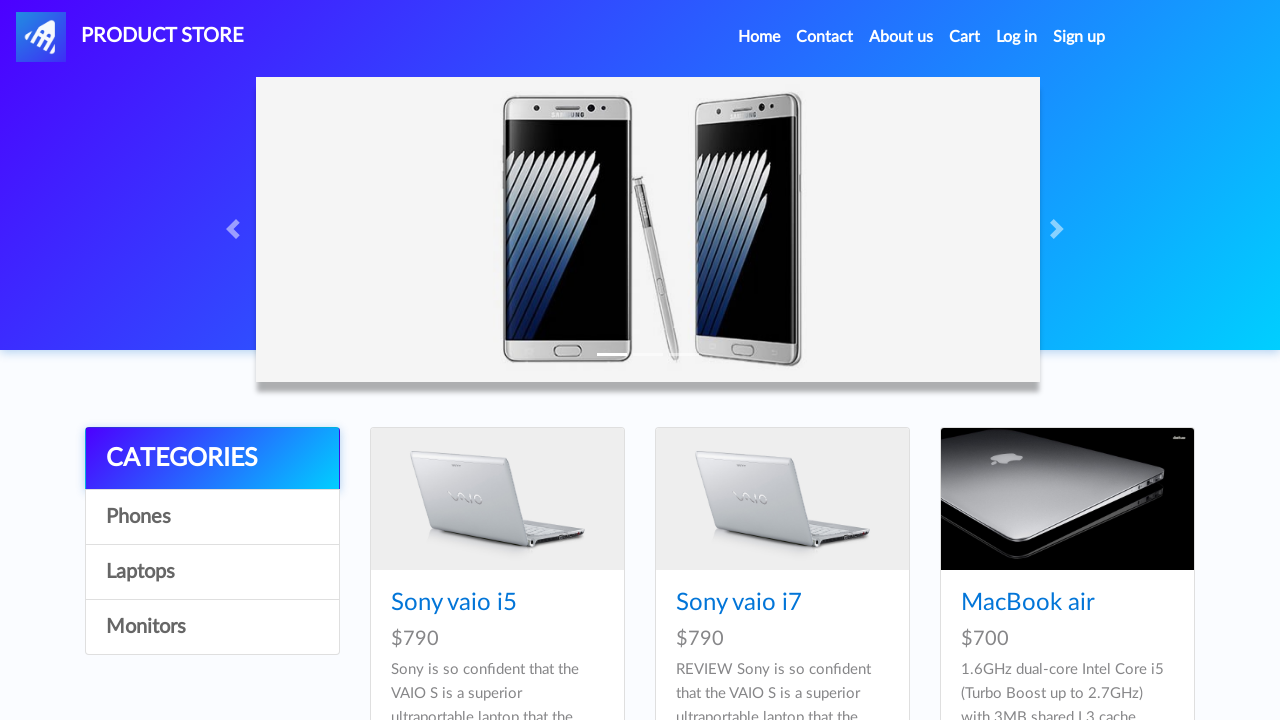

Verified that laptop products are displayed in the product list
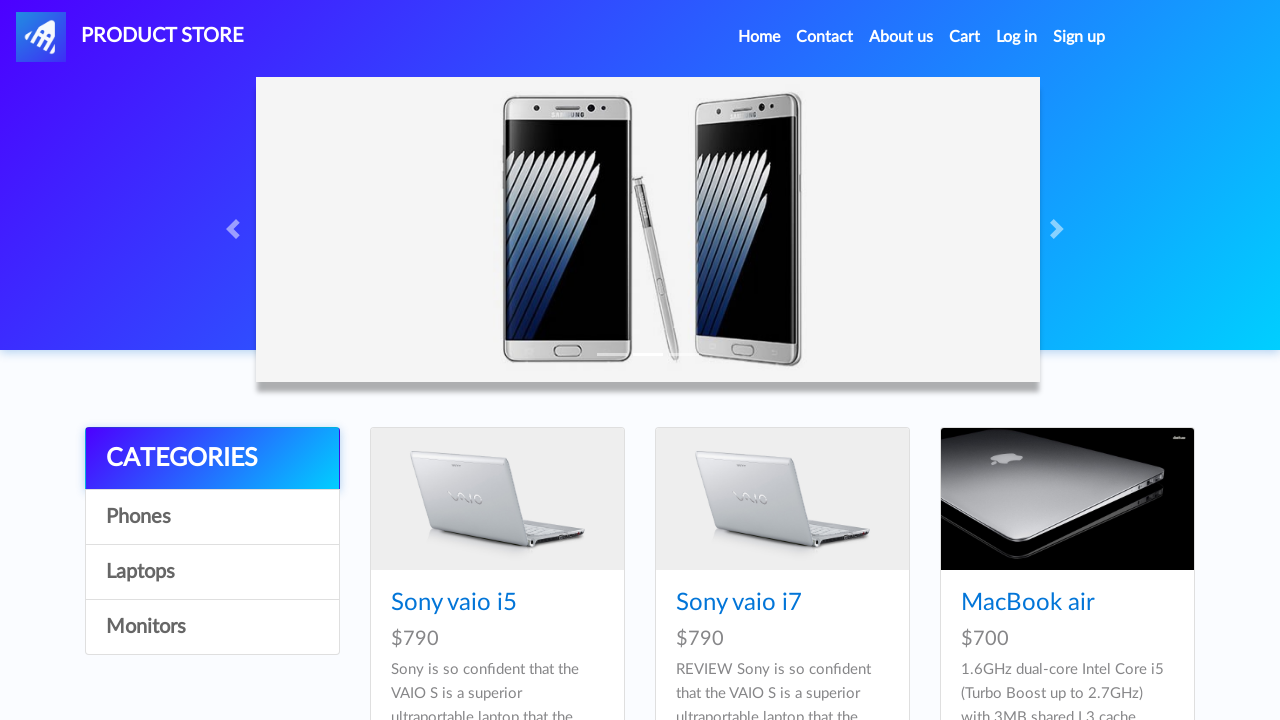

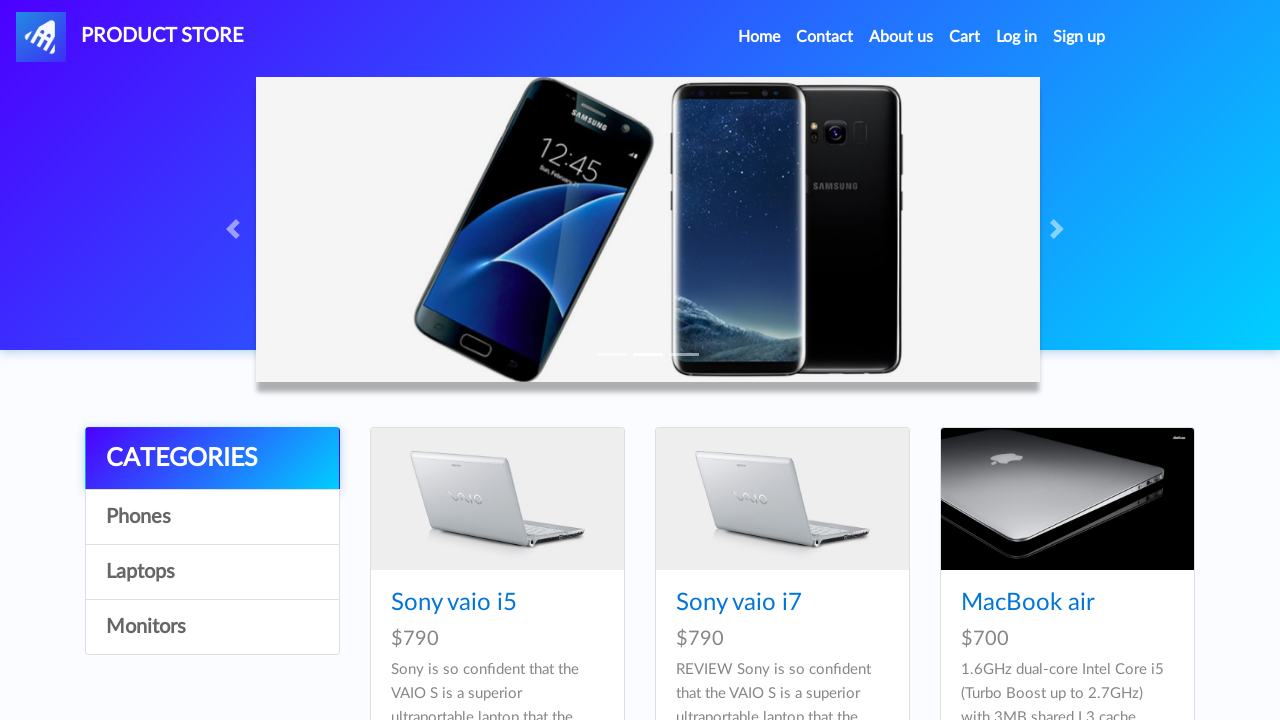